Fills out a comprehensive input form with various field types including name, email, password, website, country selection, city, and address

Starting URL: https://www.lambdatest.com/selenium-playground/input-form-demo

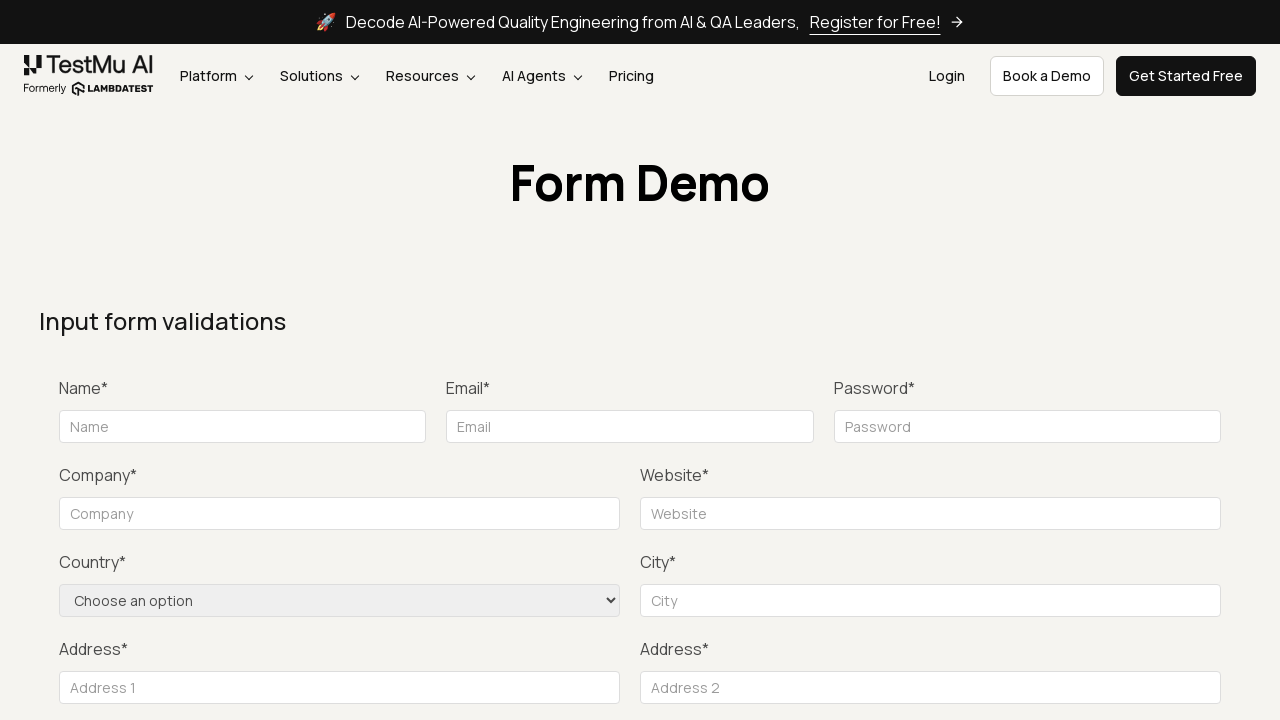

Filled name field with 'John Doe' on #name
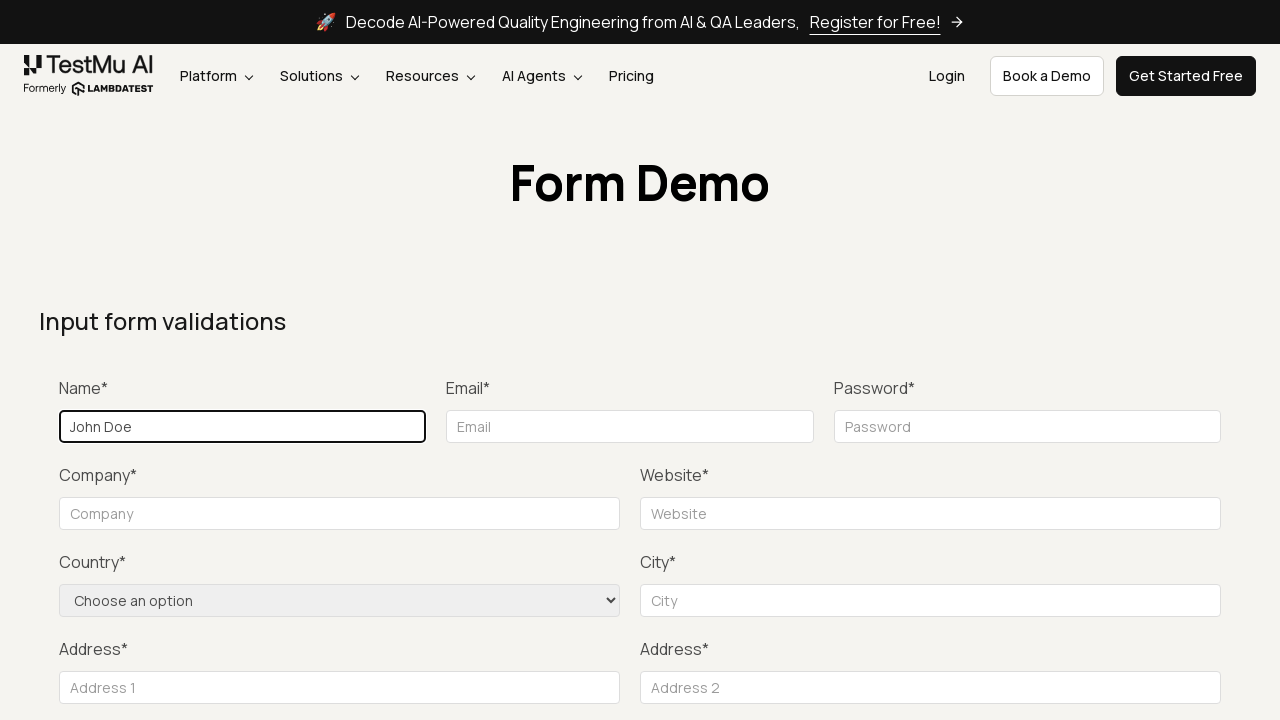

Filled email field with 'johndoe@example.com' on [class="w-full border border-gray-90 text-size-14 rounded mt-10 px-10 py-5"][typ
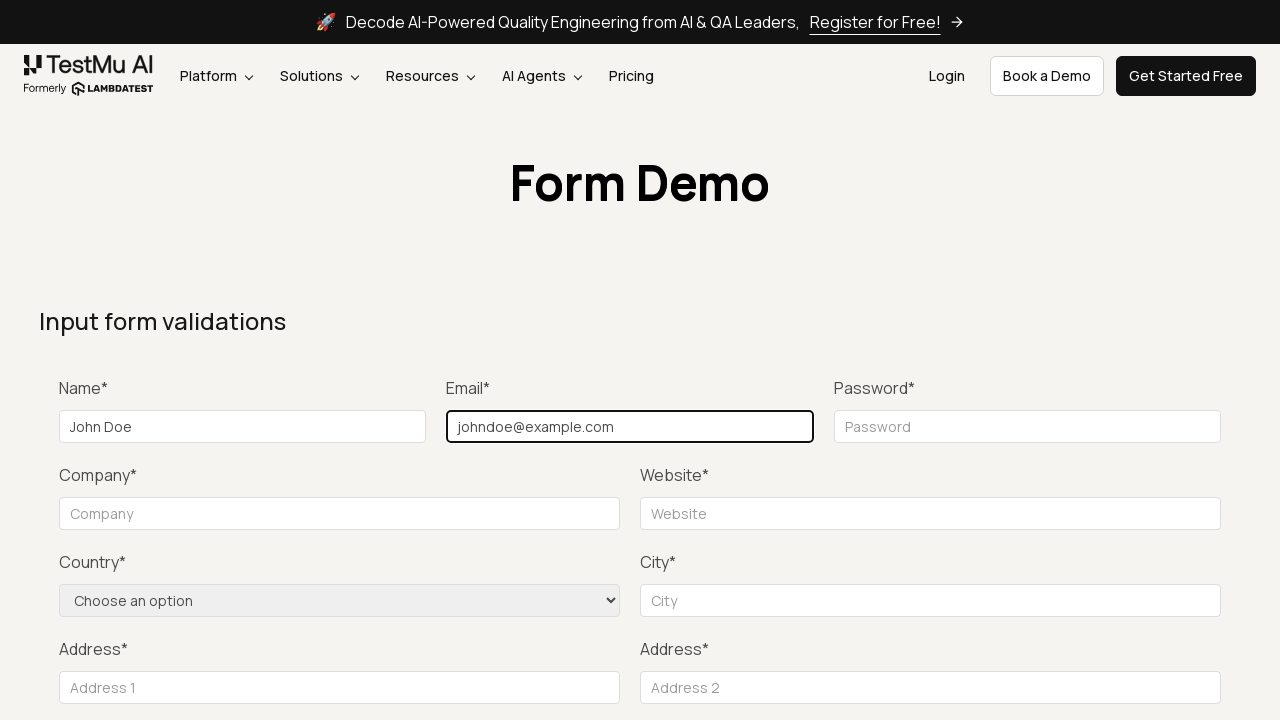

Filled password field with secure password on input[placeholder="Password"]
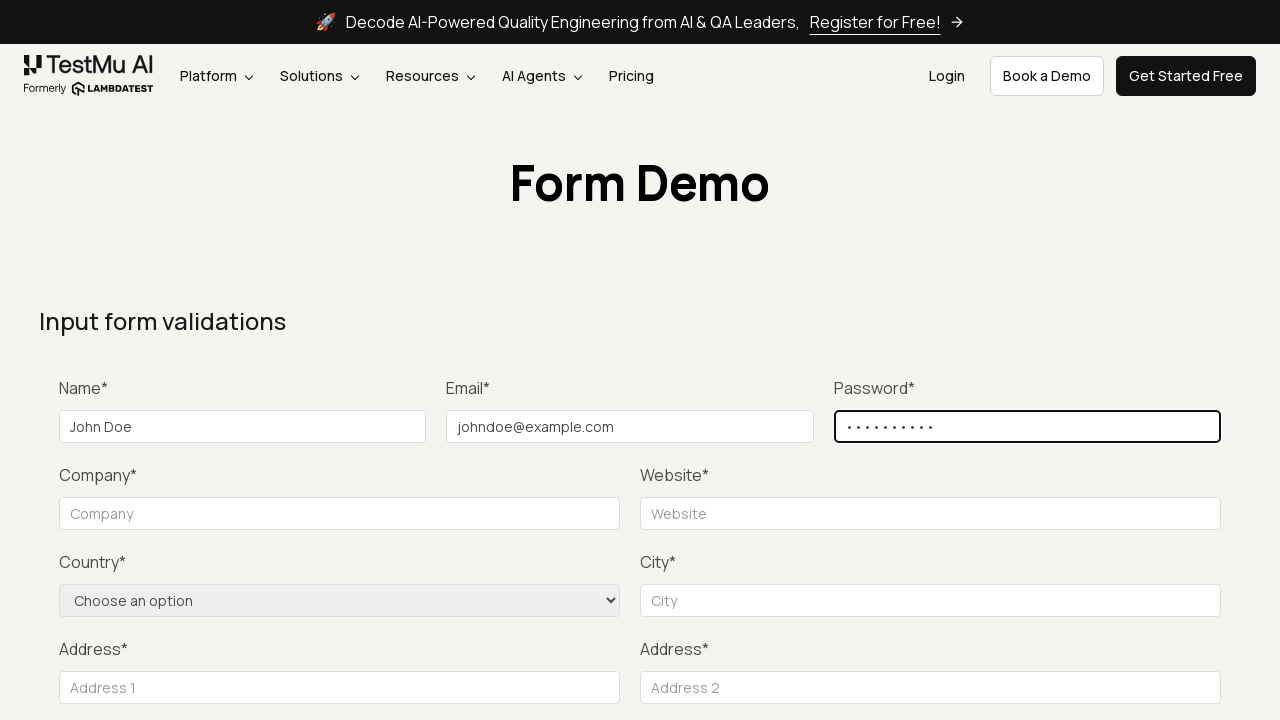

Filled website field with 'https://www.example.com' on #websitename
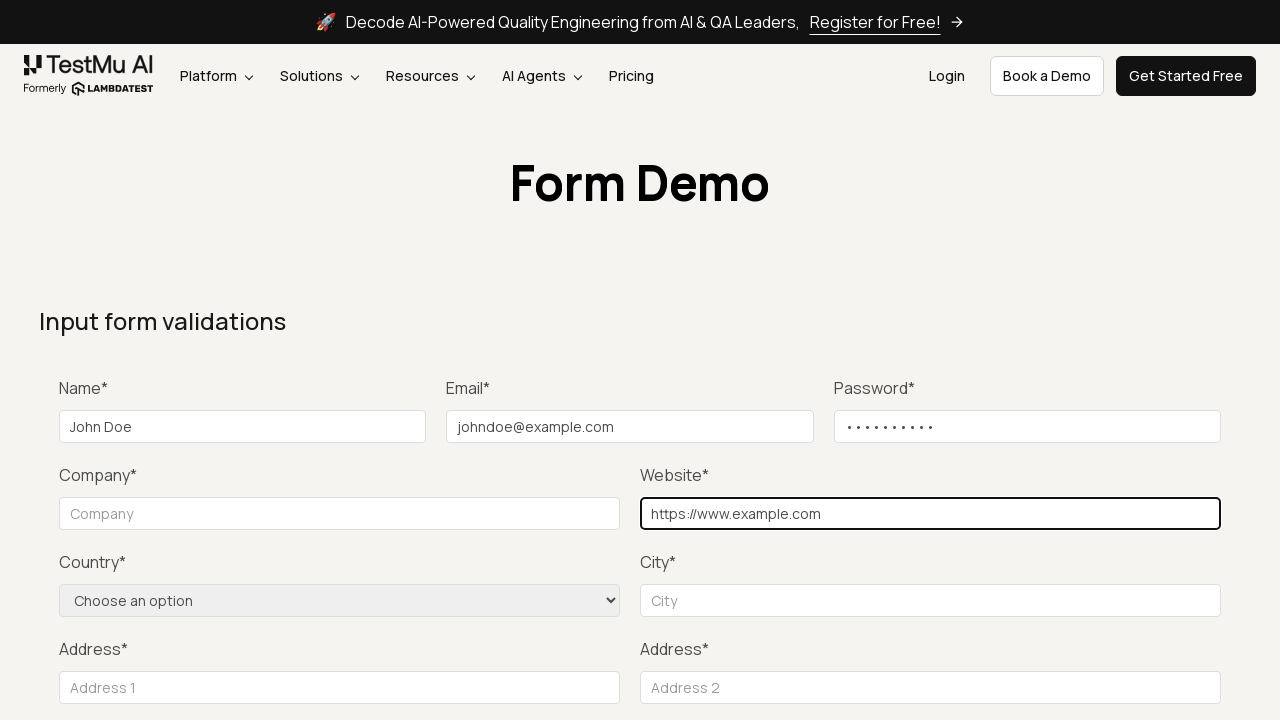

Selected 'United States' from country dropdown on select[name="country"]
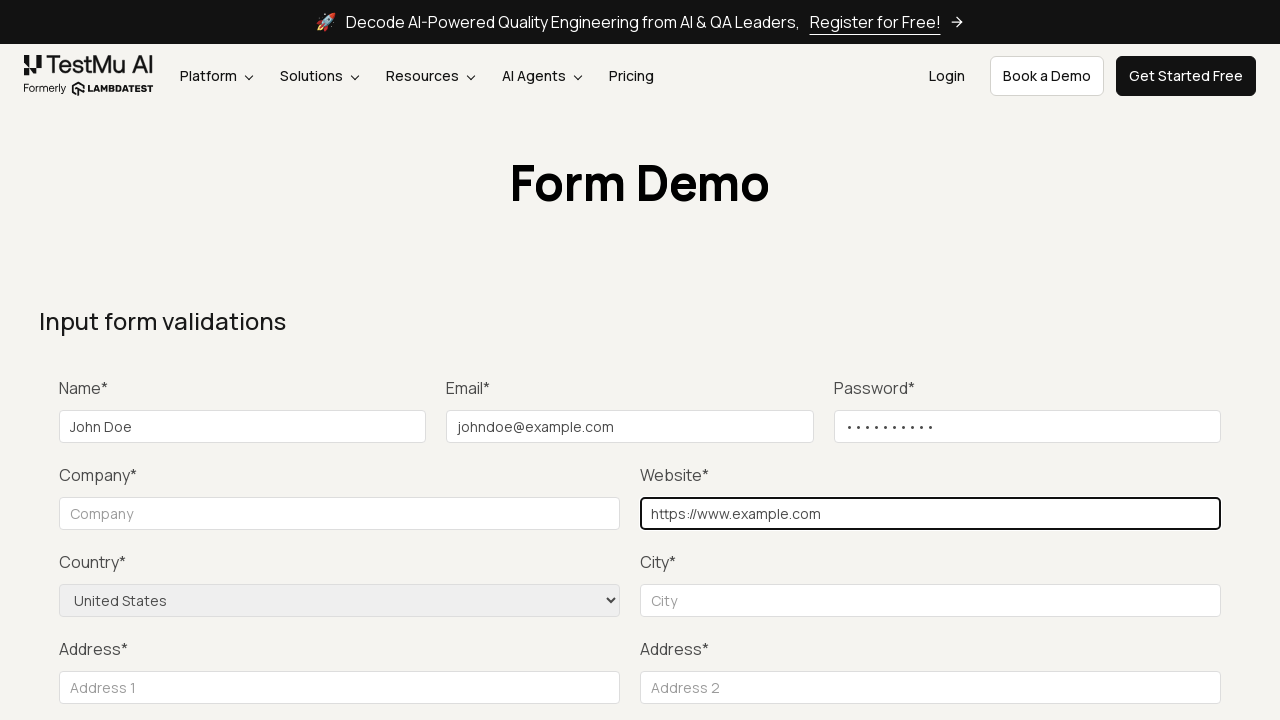

Filled city field with 'California' on label:has-text("City*") ~ input#inputCity
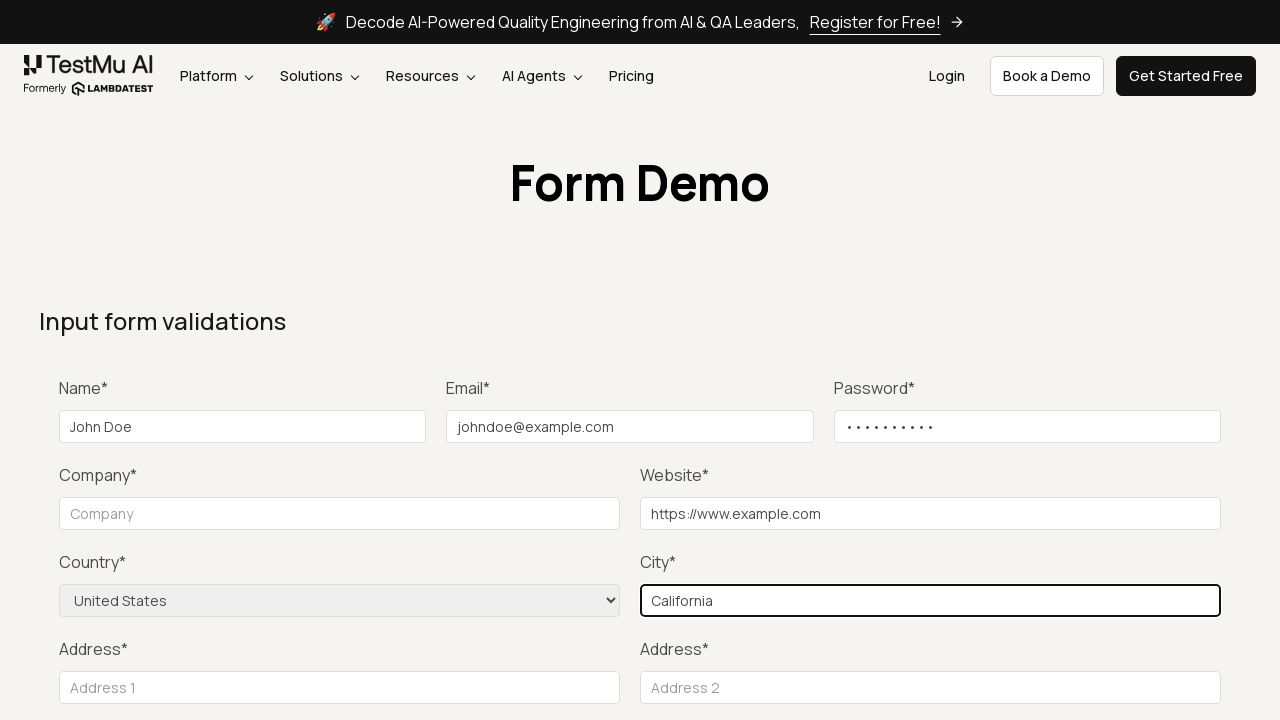

Filled address field with '123 Main St' on internal:attr=[placeholder="Address 1"i]
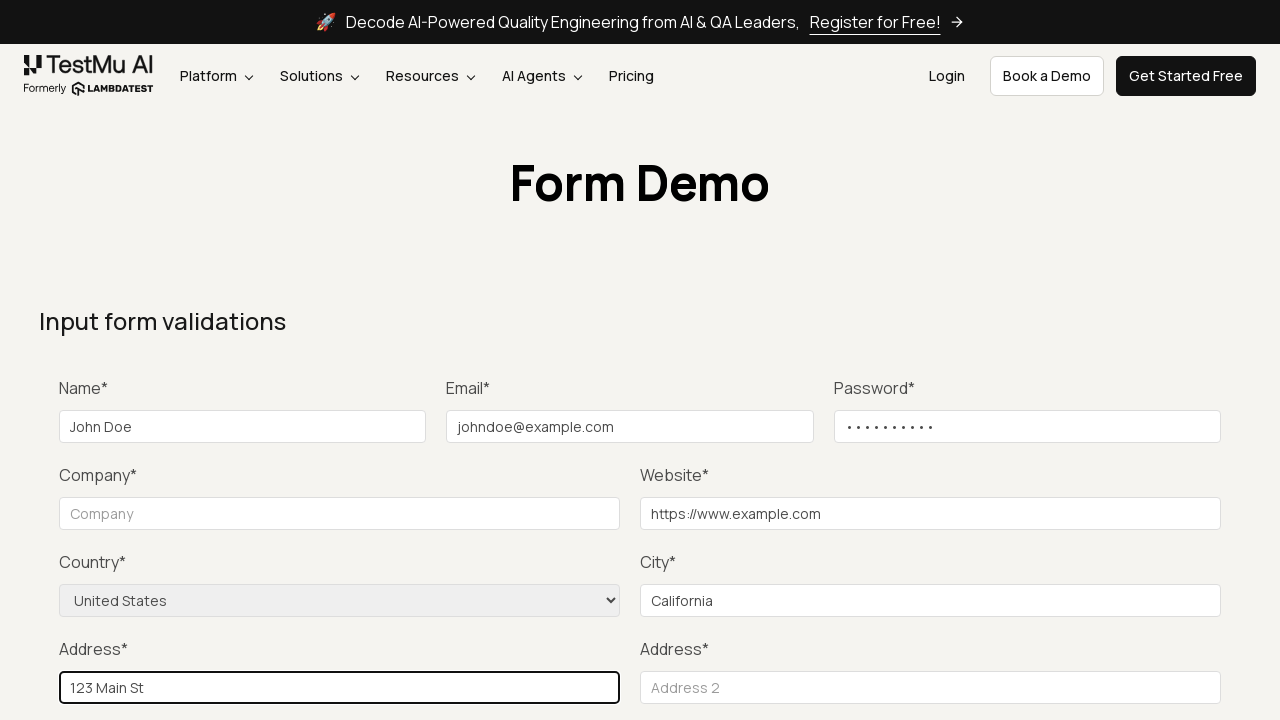

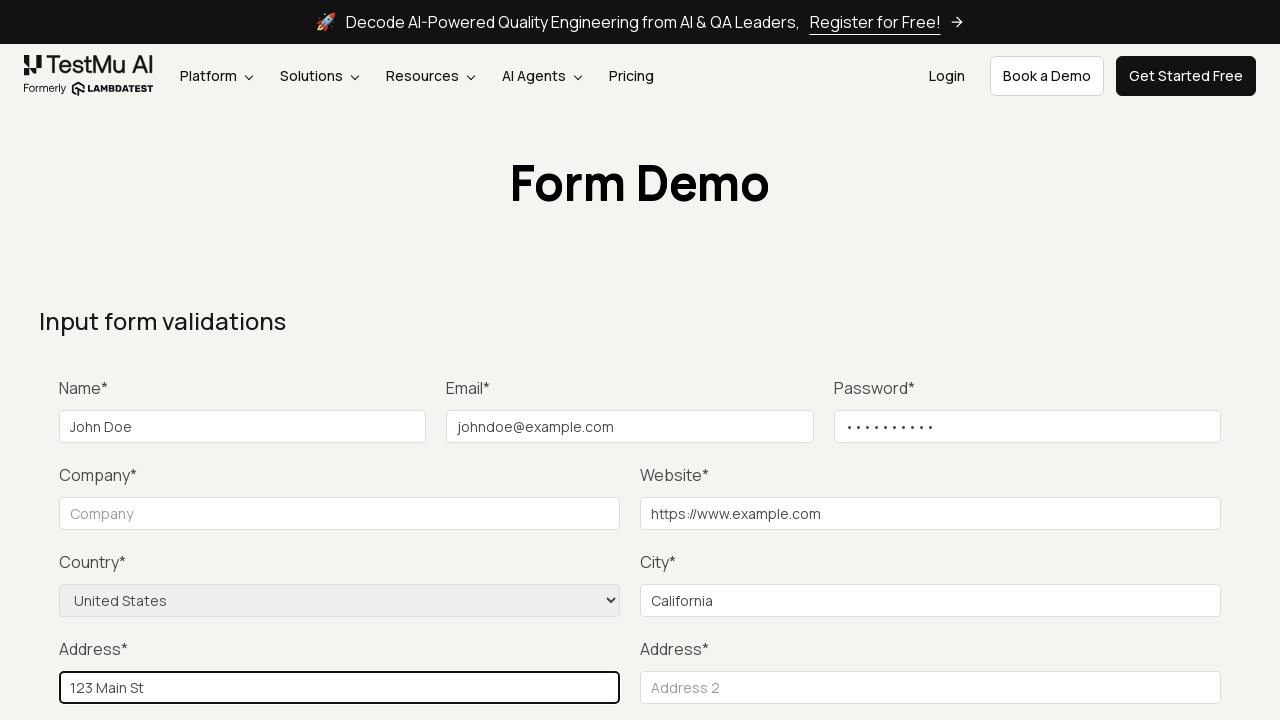